Tests triangle identifier with non-numeric input in side 3 field, expecting an error message

Starting URL: https://testpages.eviltester.com/styled/apps/triangle/triangle001.html

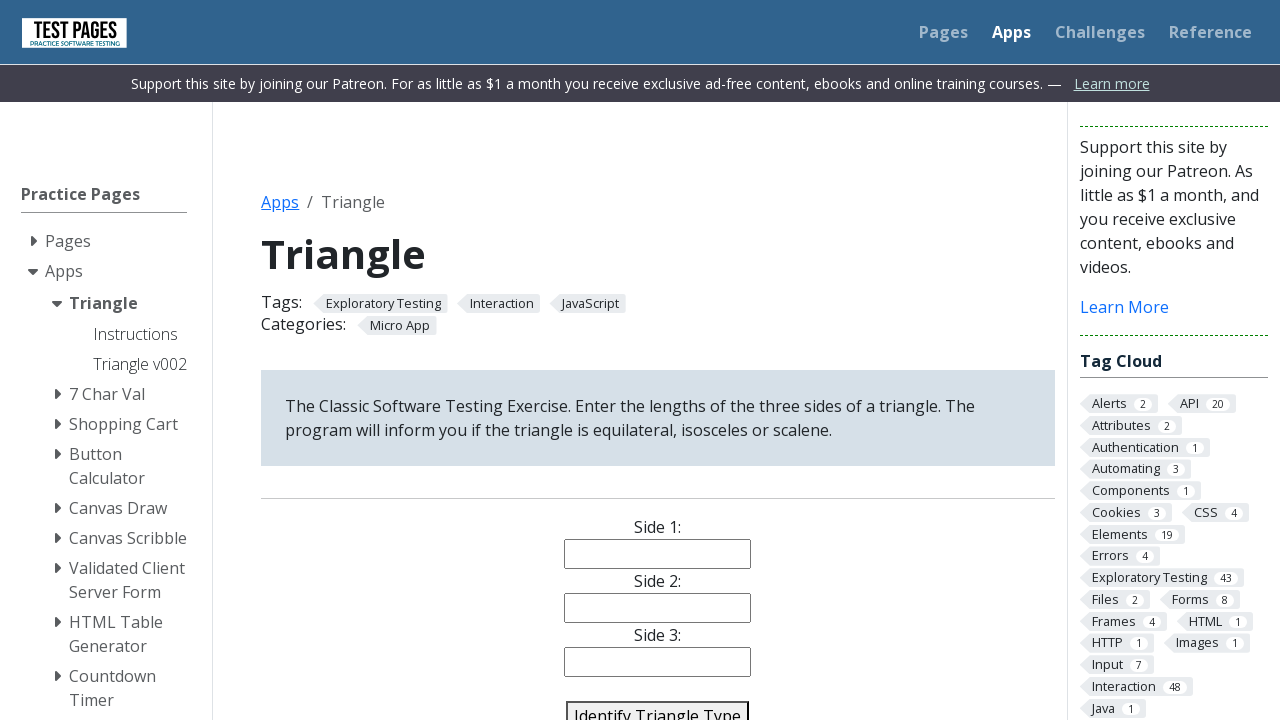

Filled side 1 field with valid number '2' on #side1
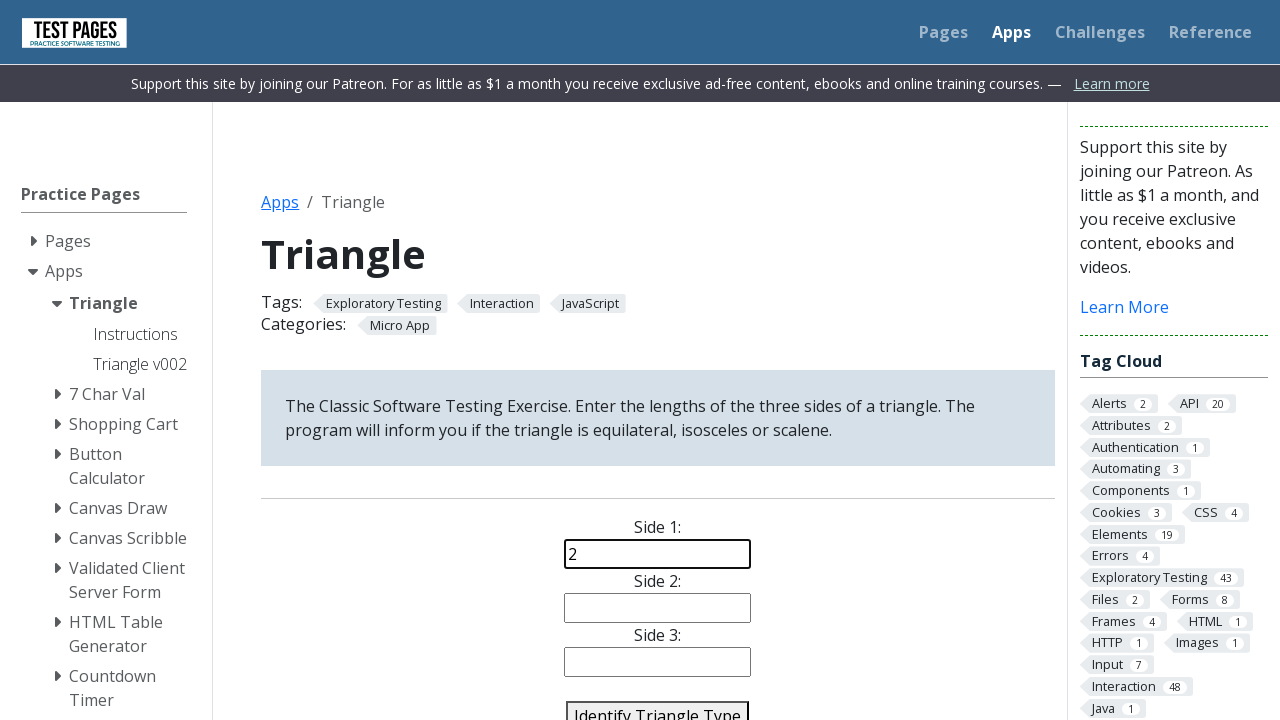

Filled side 2 field with valid number '2' on #side2
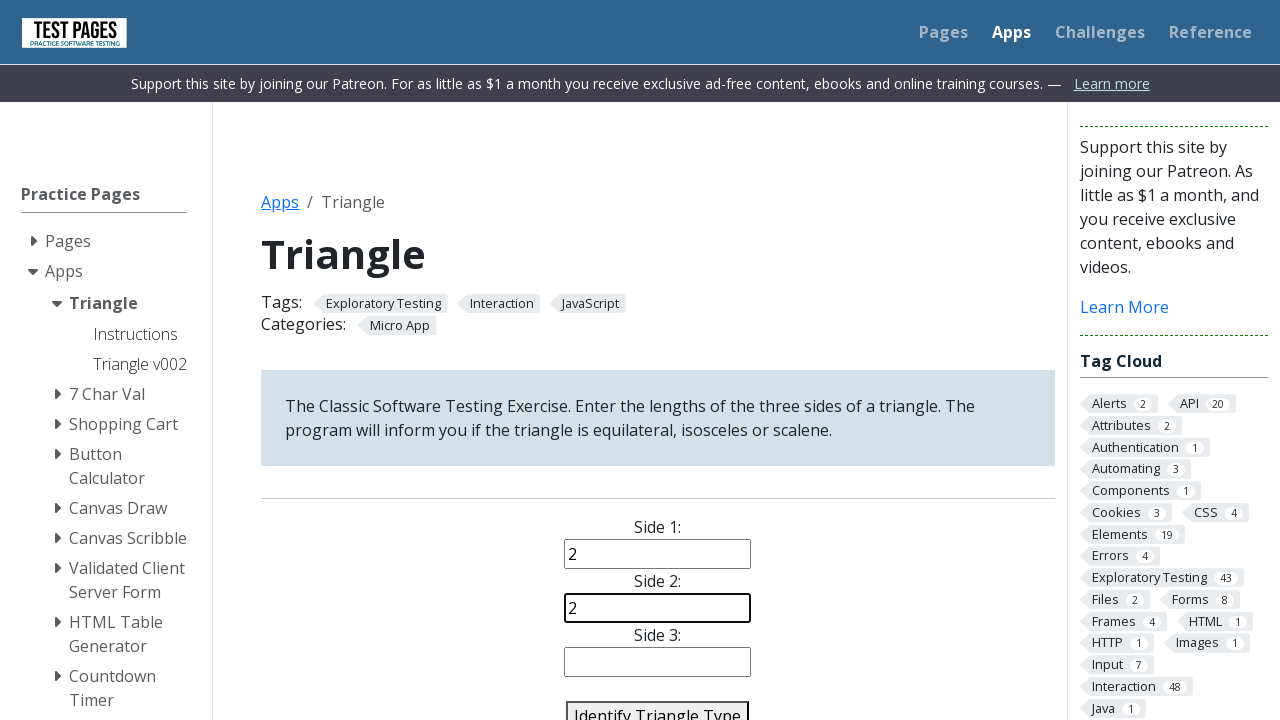

Filled side 3 field with non-numeric value 'a' to test error handling on #side3
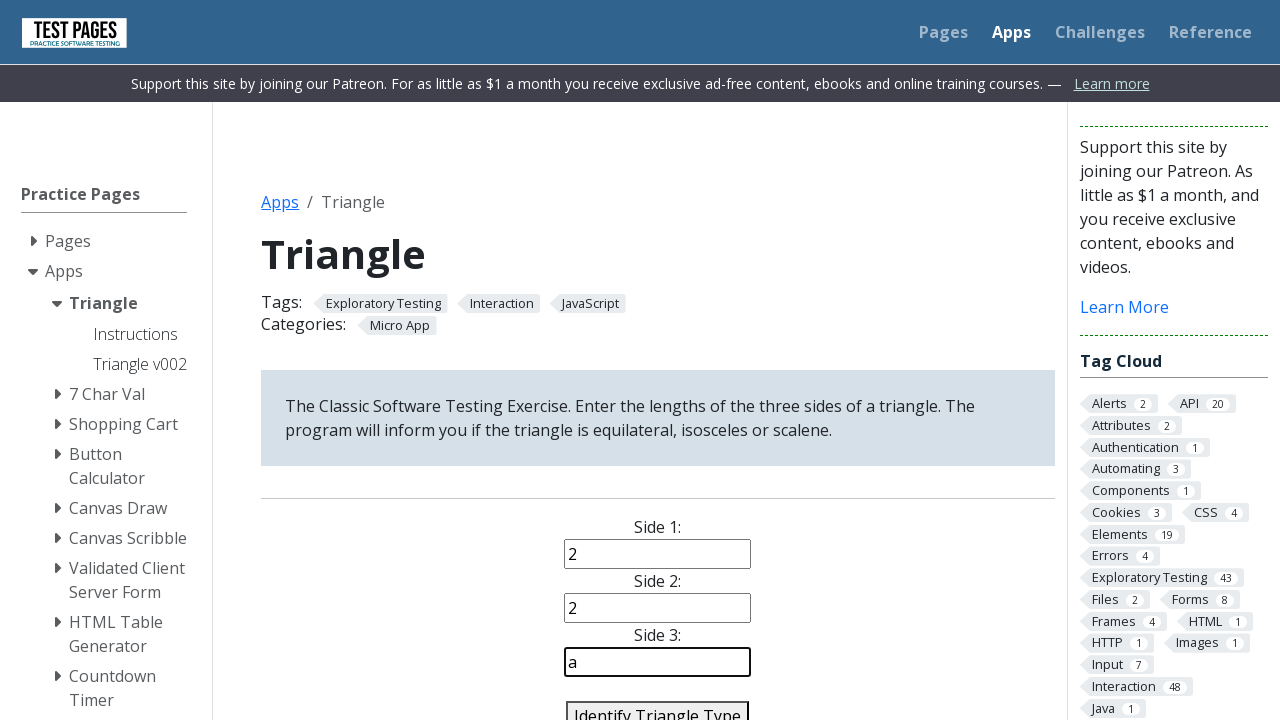

Clicked identify triangle button to submit form at (658, 705) on #identify-triangle-action
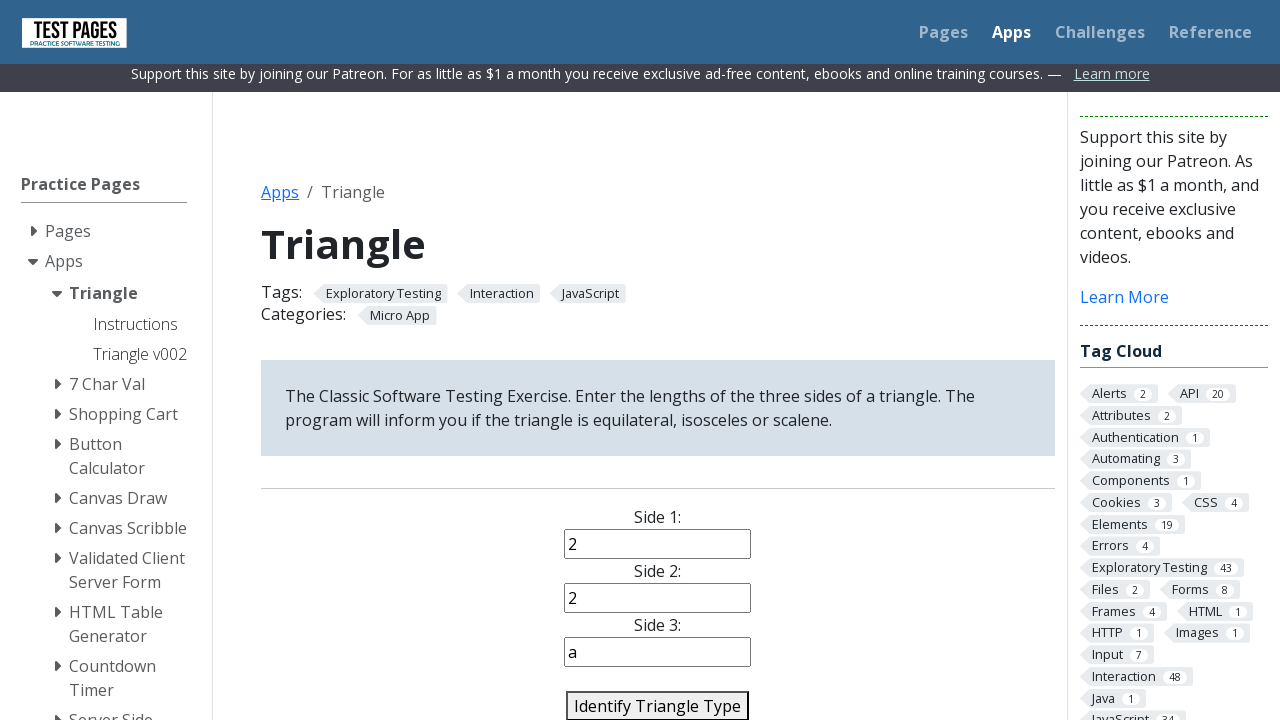

Waited for triangle type result element to appear, expecting error message
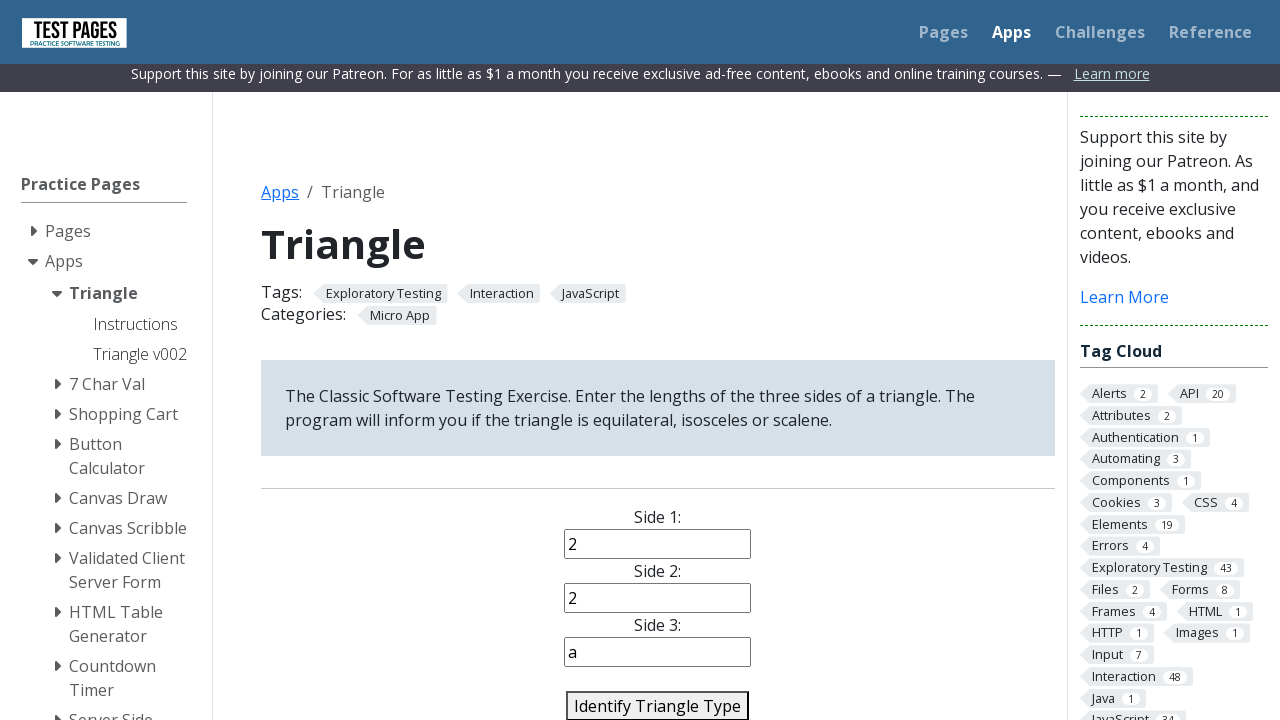

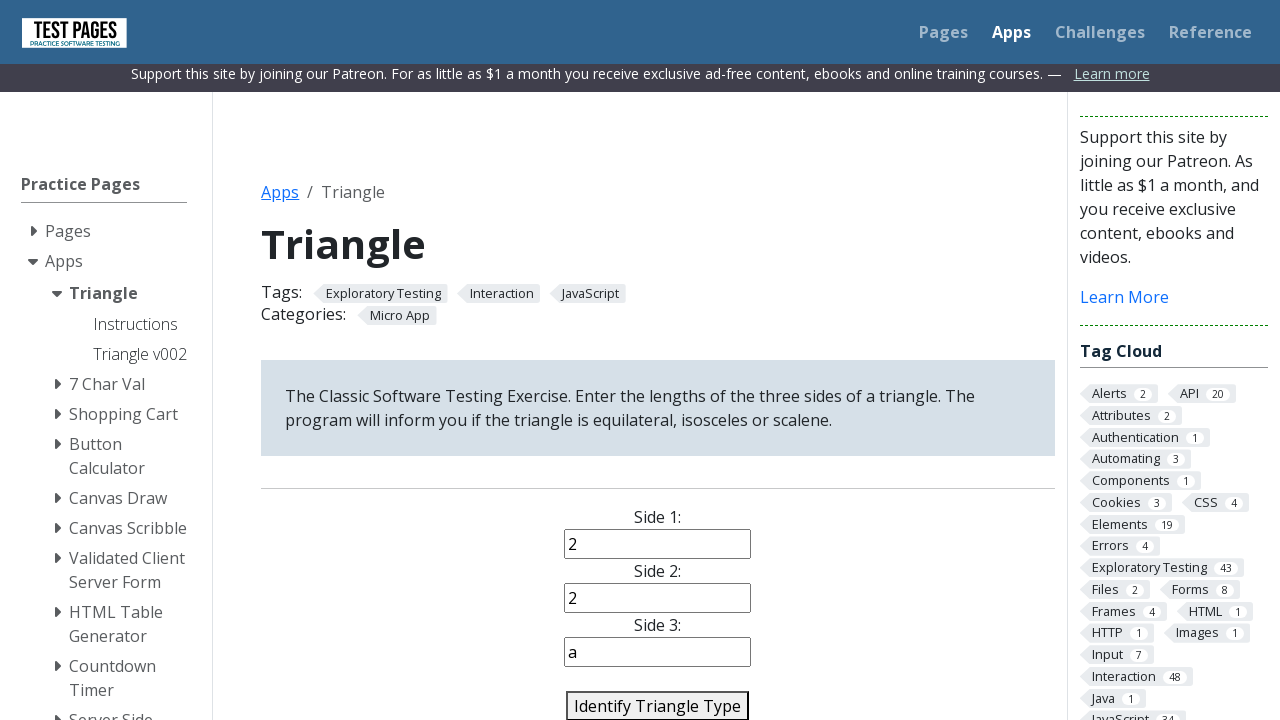